Tests various input field interactions on LetCode's edit page including entering text, appending text with keyboard actions, clearing text, and verifying disabled/readonly field states

Starting URL: https://letcode.in/edit

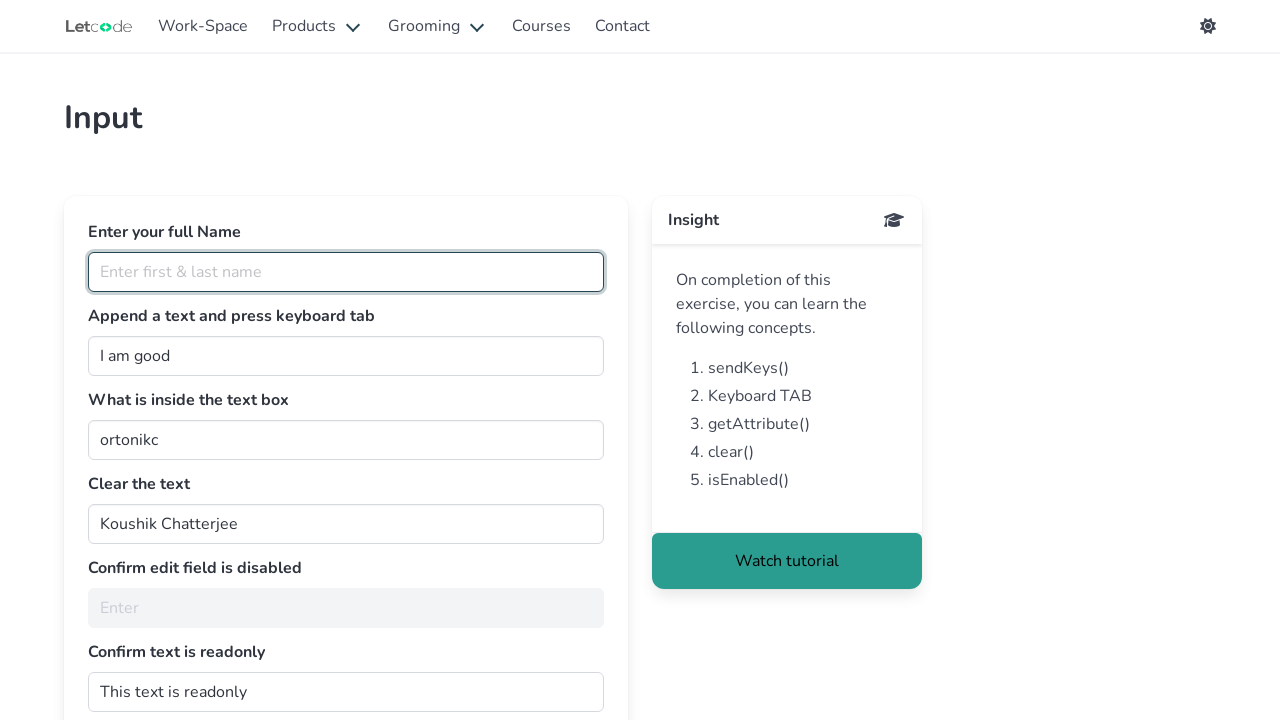

Filled full name field with 'Kumar Pantaa' on #fullName
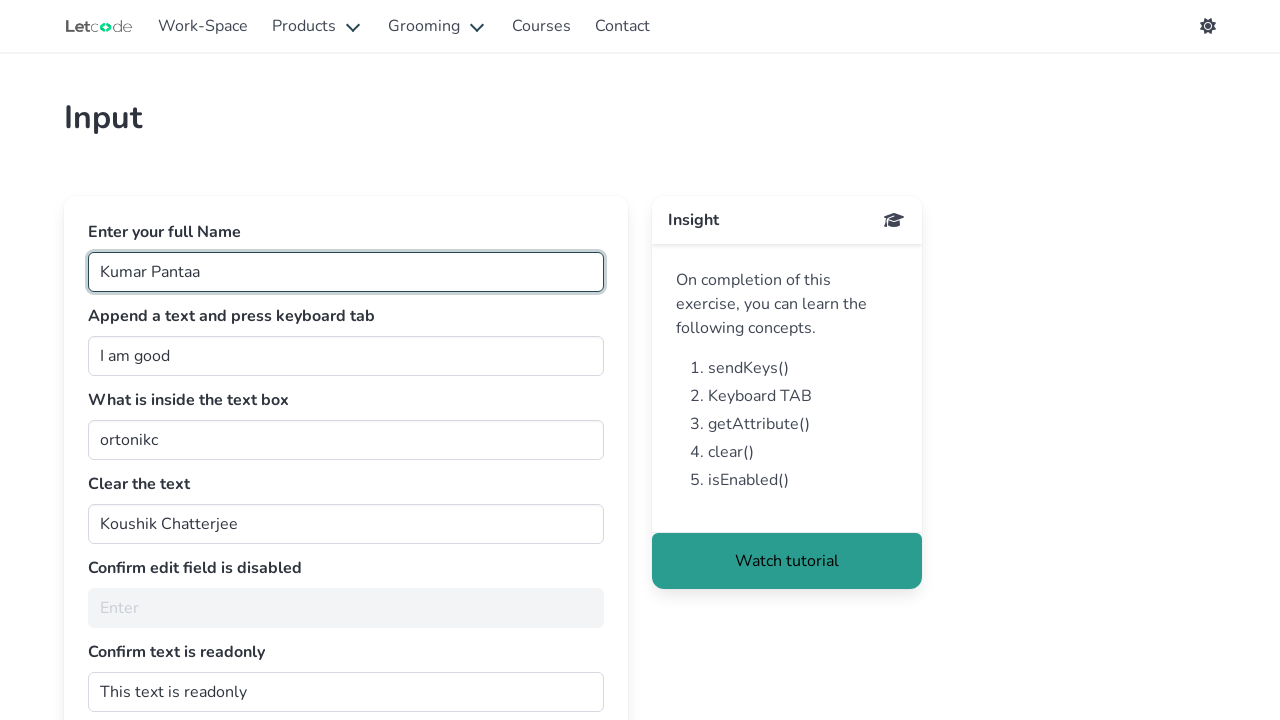

Filled join field with ' in automation' on #join
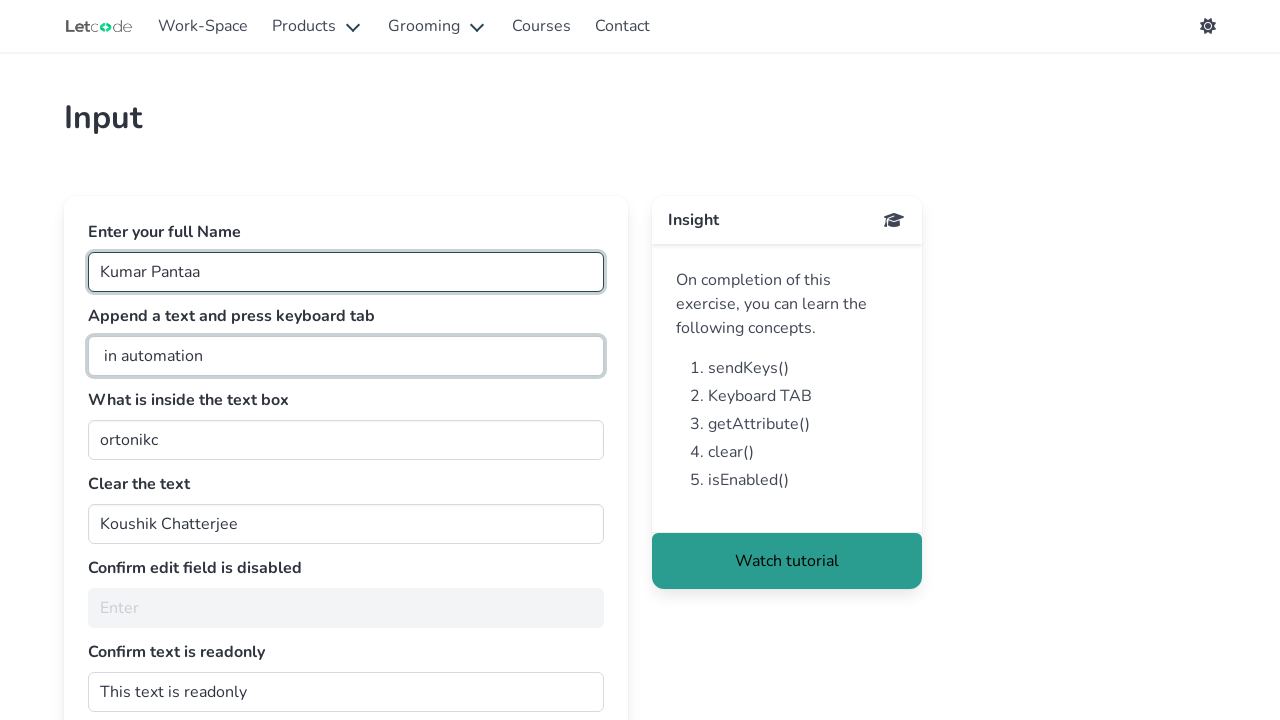

Pressed Tab key to move focus from join field on #join
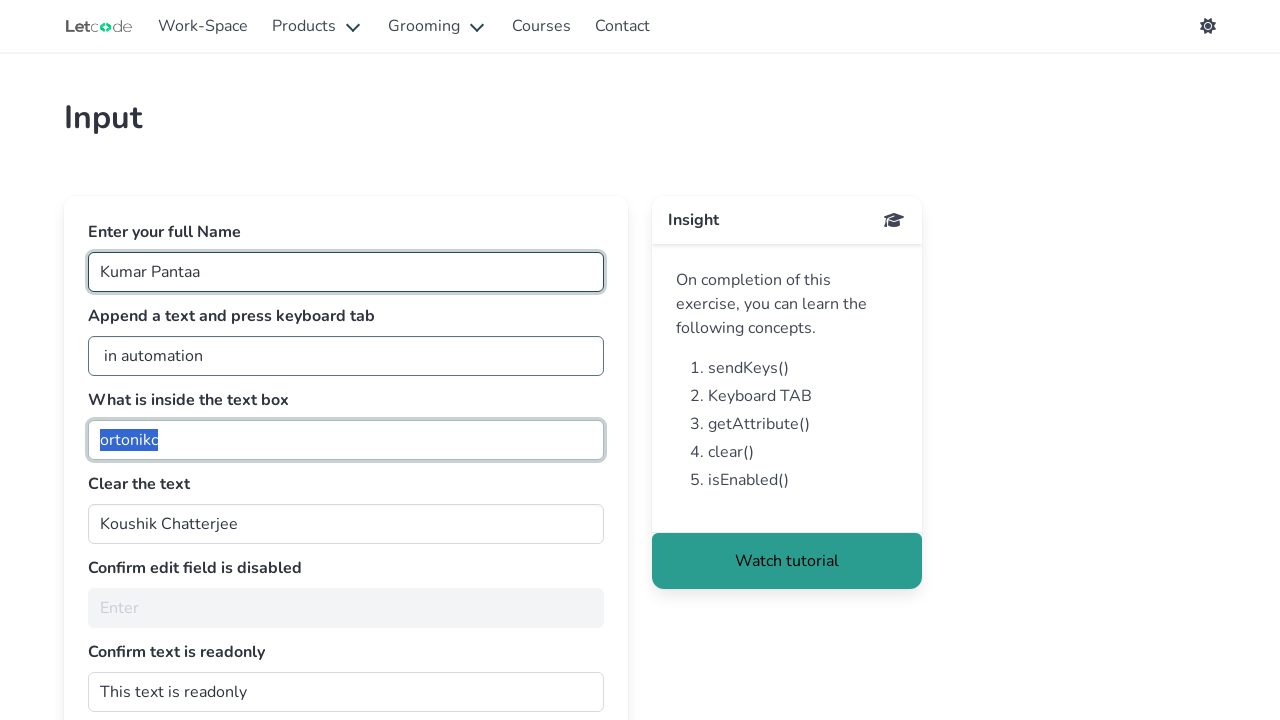

Retrieved text value from getMe field: 'ortonikc'
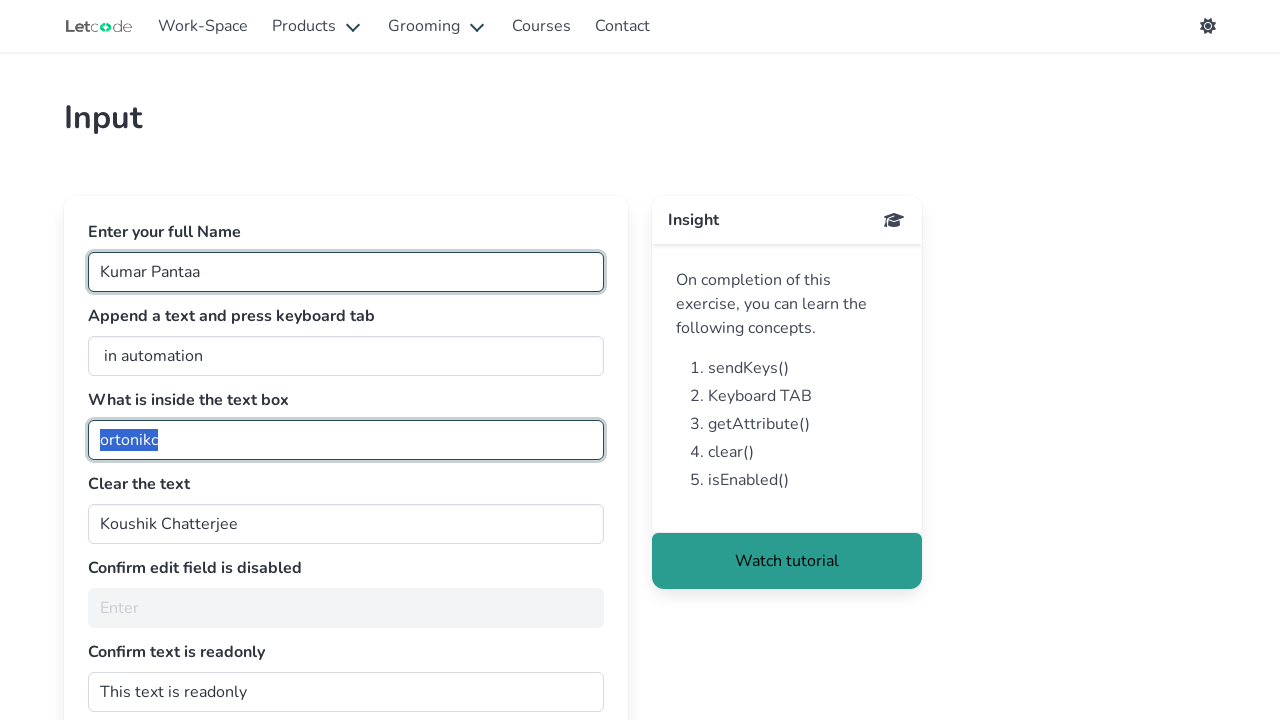

Cleared text from clearMe field on #clearMe
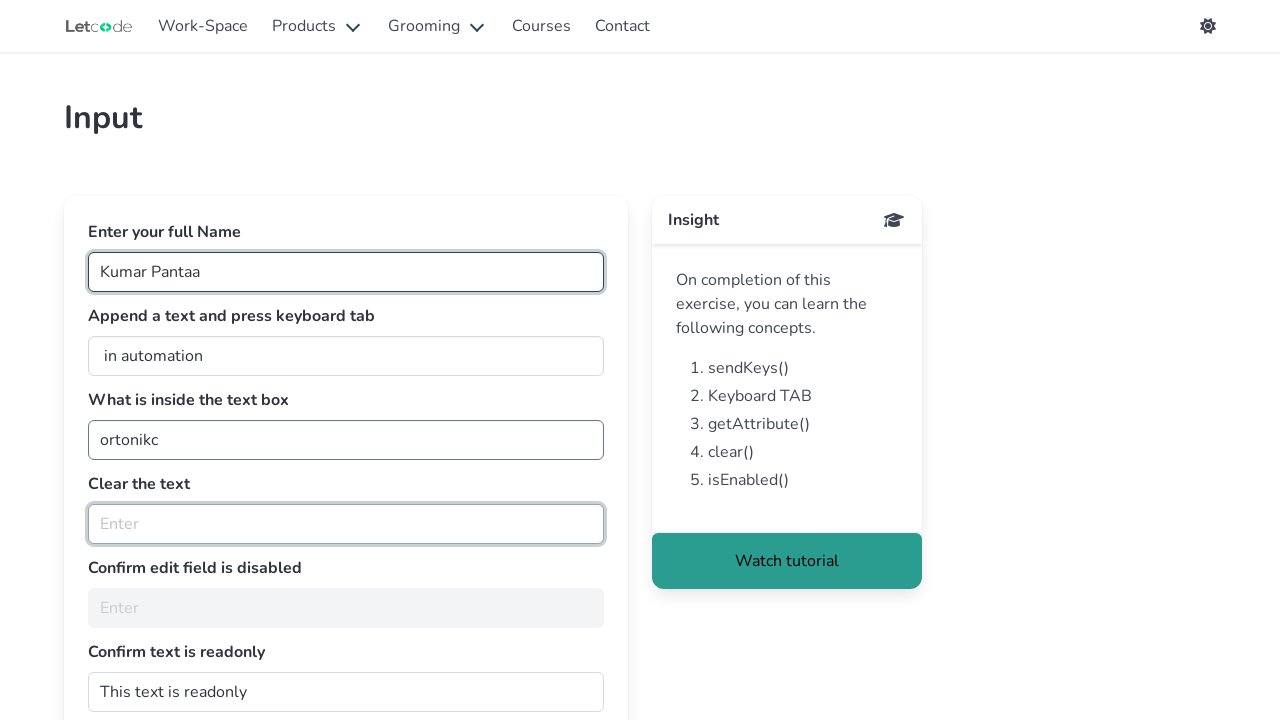

Verified noEdit field is disabled: True
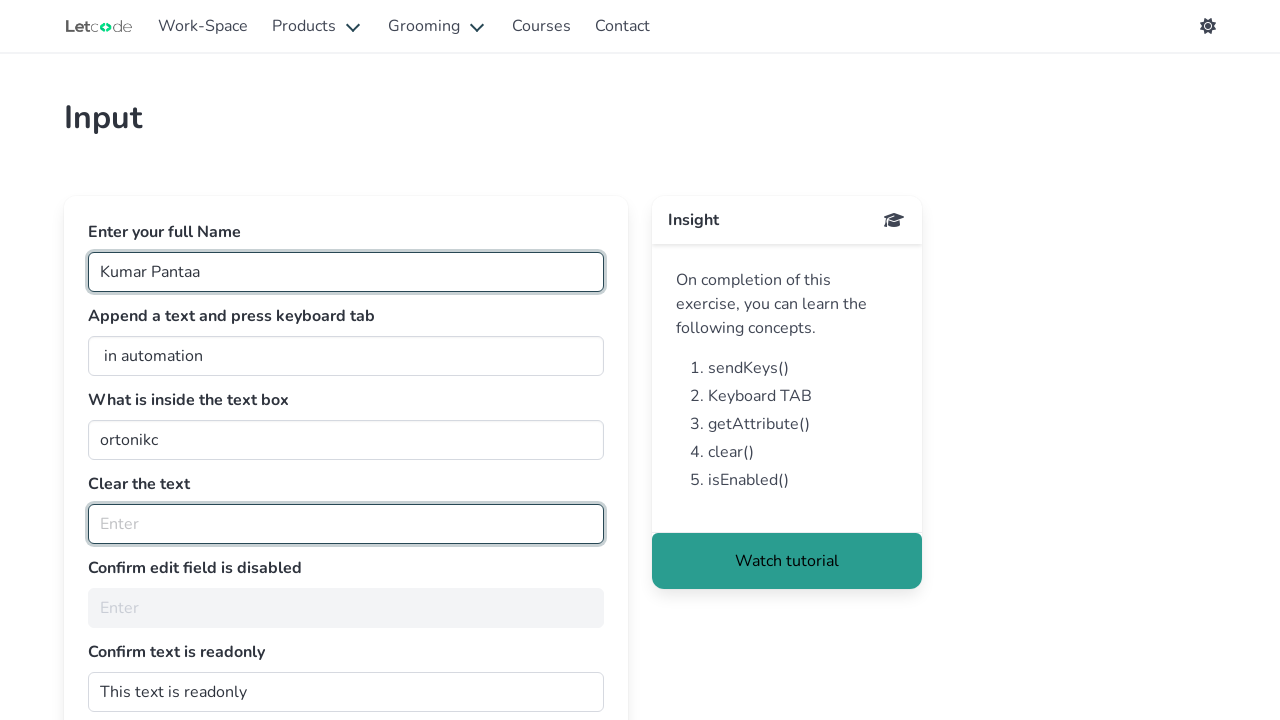

Verified dontwrite field is read-only: True
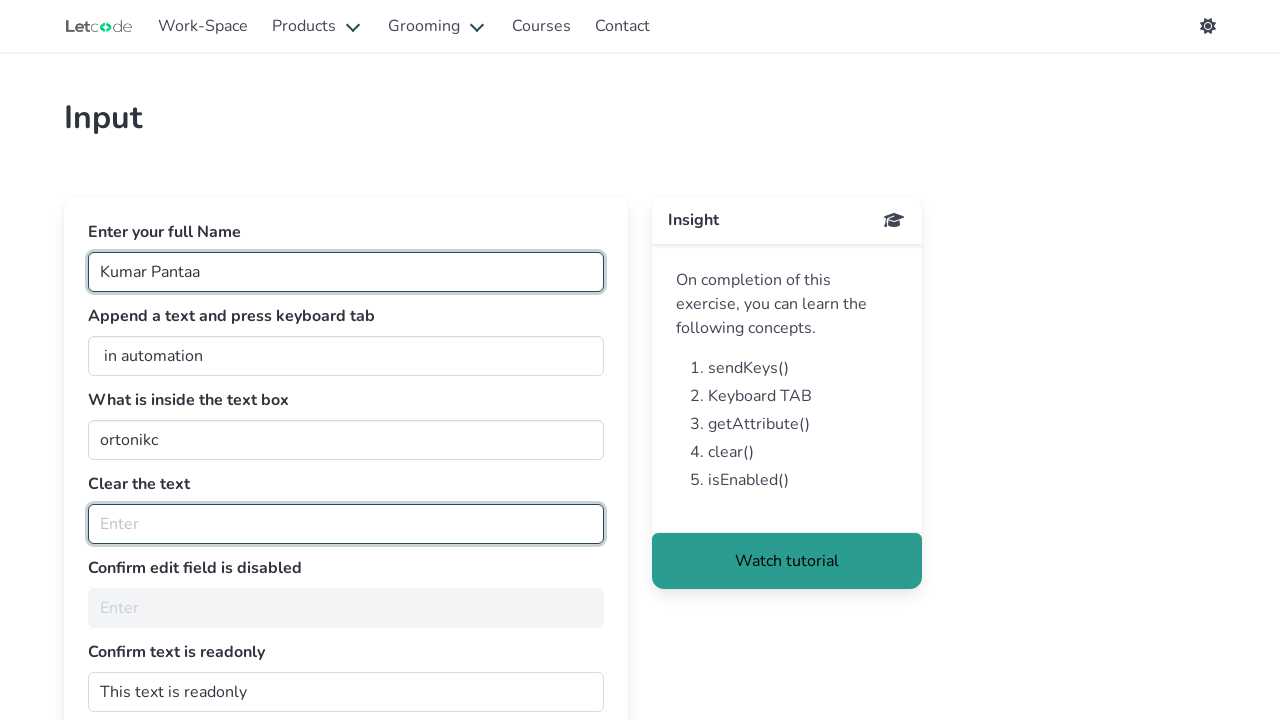

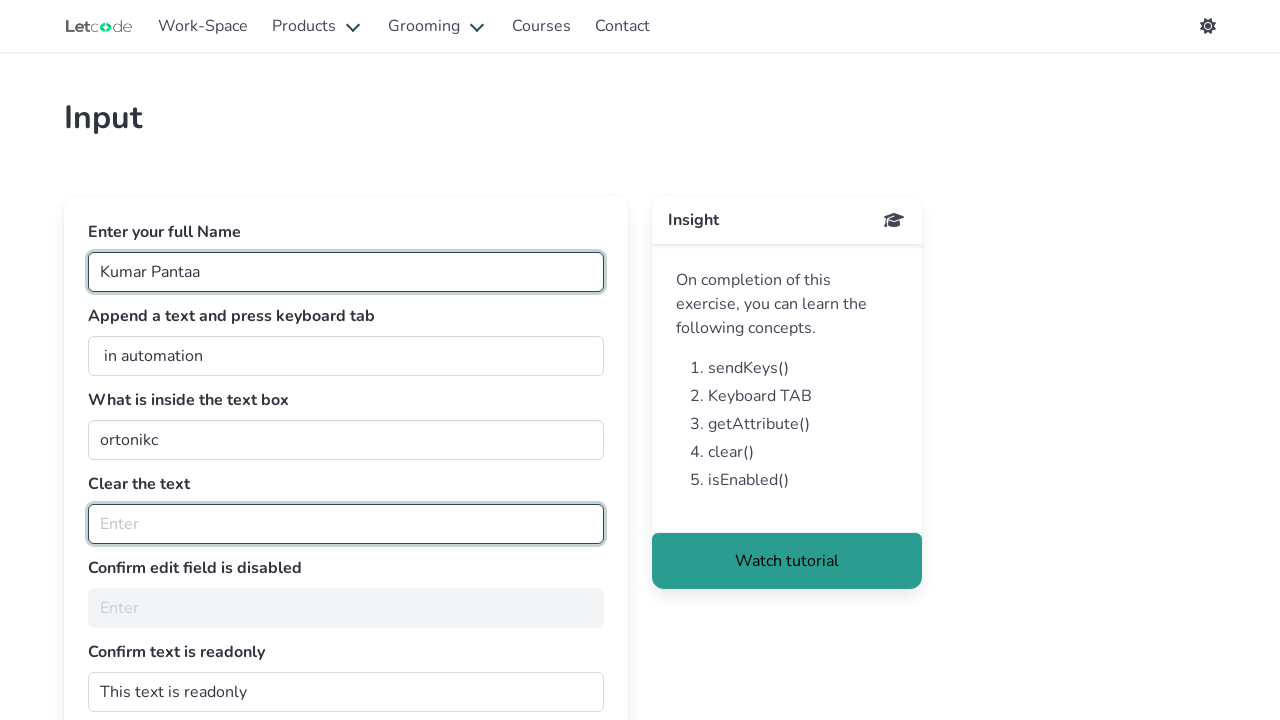